Tests marking all items as completed using the toggle all checkbox

Starting URL: https://demo.playwright.dev/todomvc

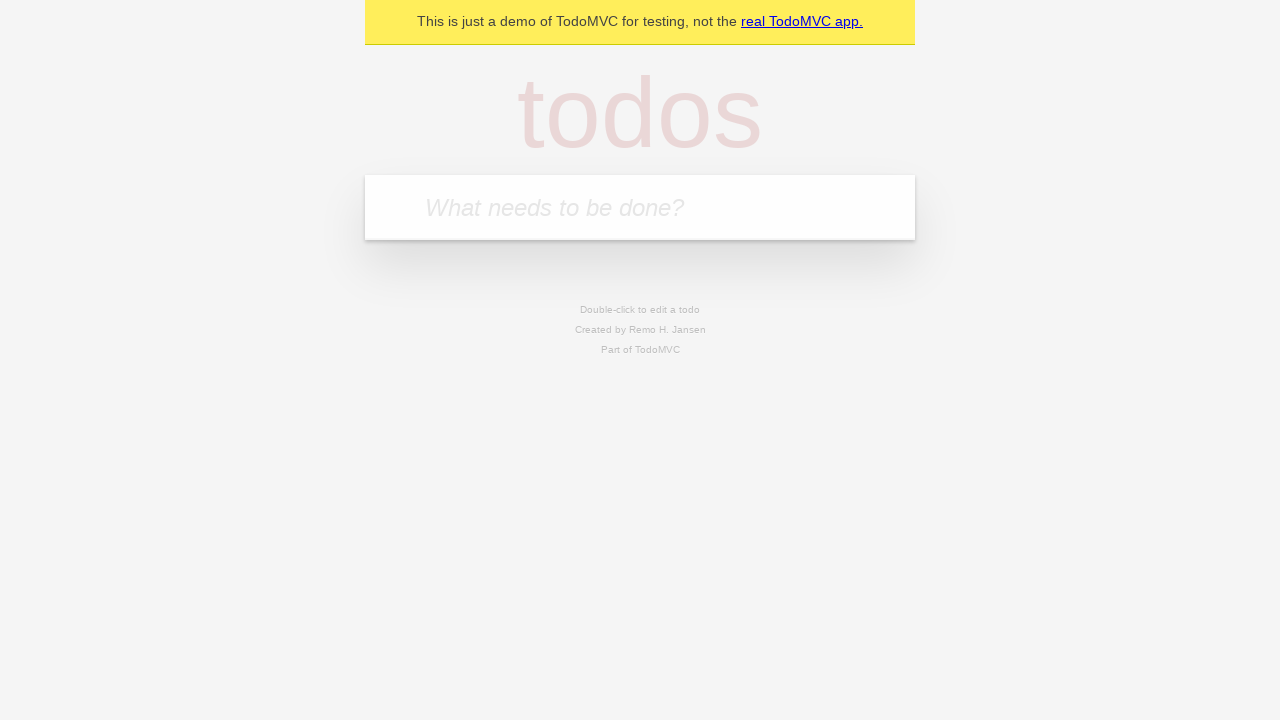

Filled todo input with 'buy some cheese' on internal:attr=[placeholder="What needs to be done?"i]
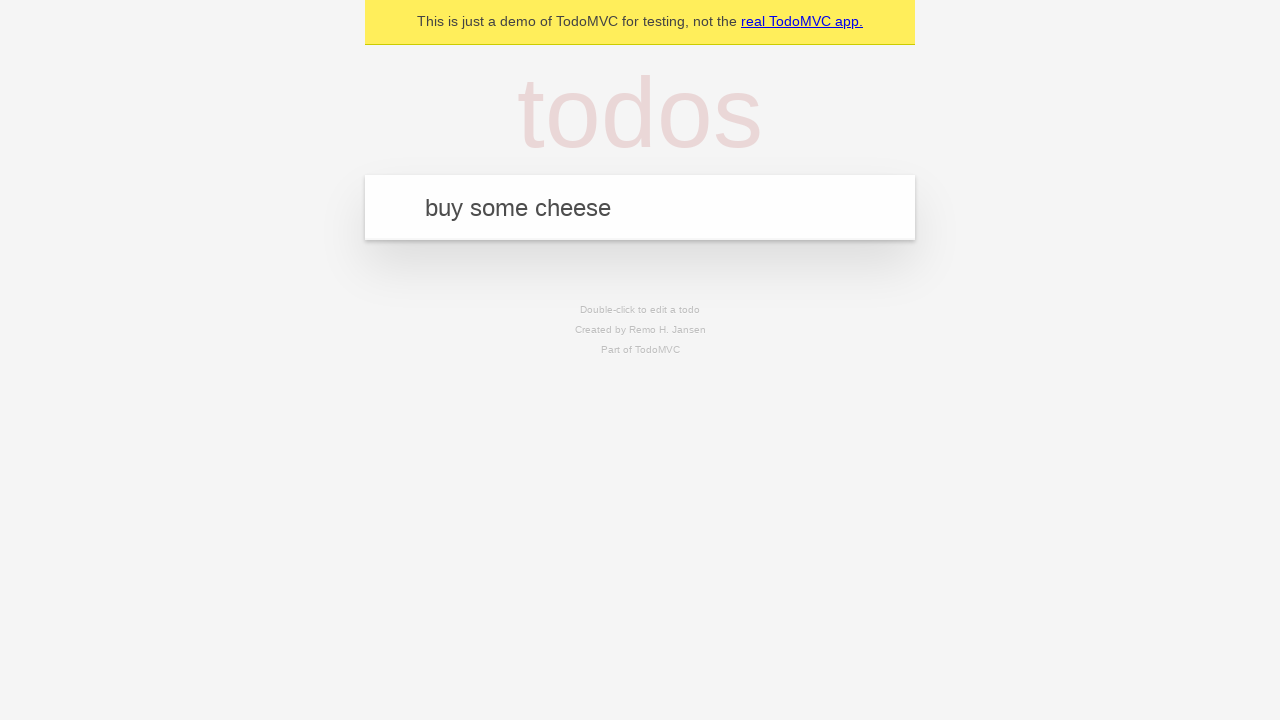

Pressed Enter to add first todo item on internal:attr=[placeholder="What needs to be done?"i]
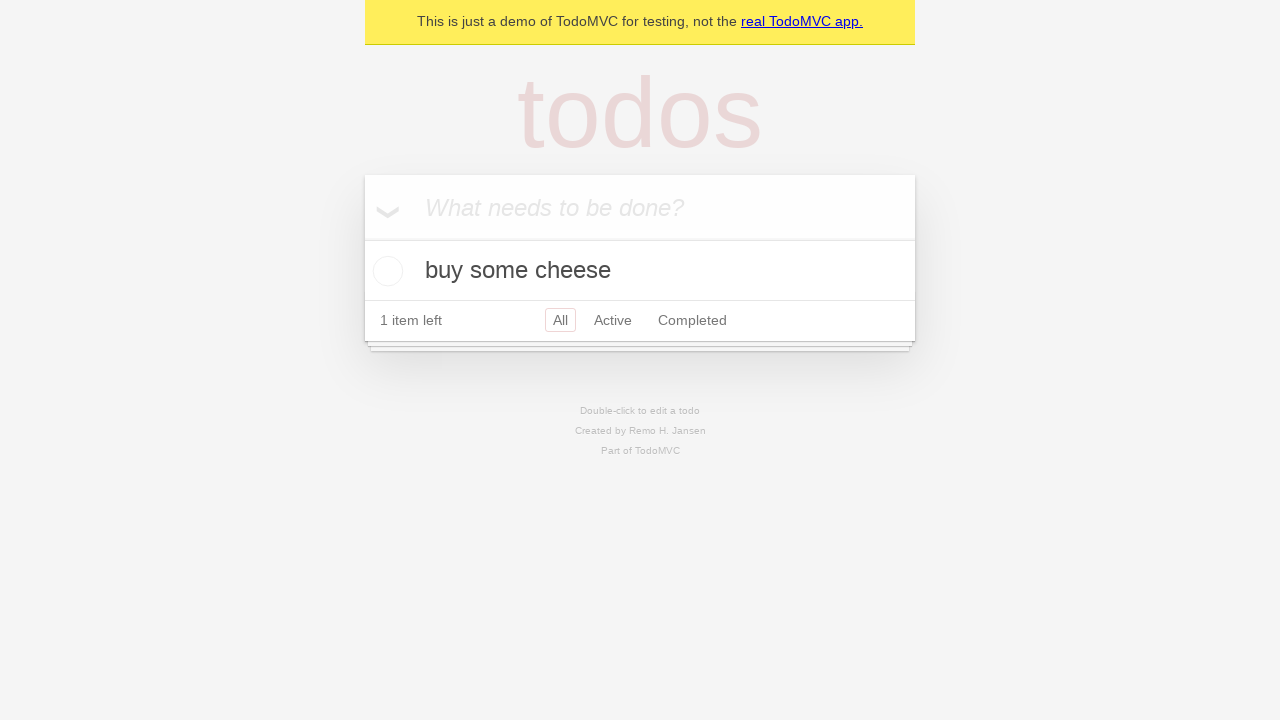

Filled todo input with 'feed the cat' on internal:attr=[placeholder="What needs to be done?"i]
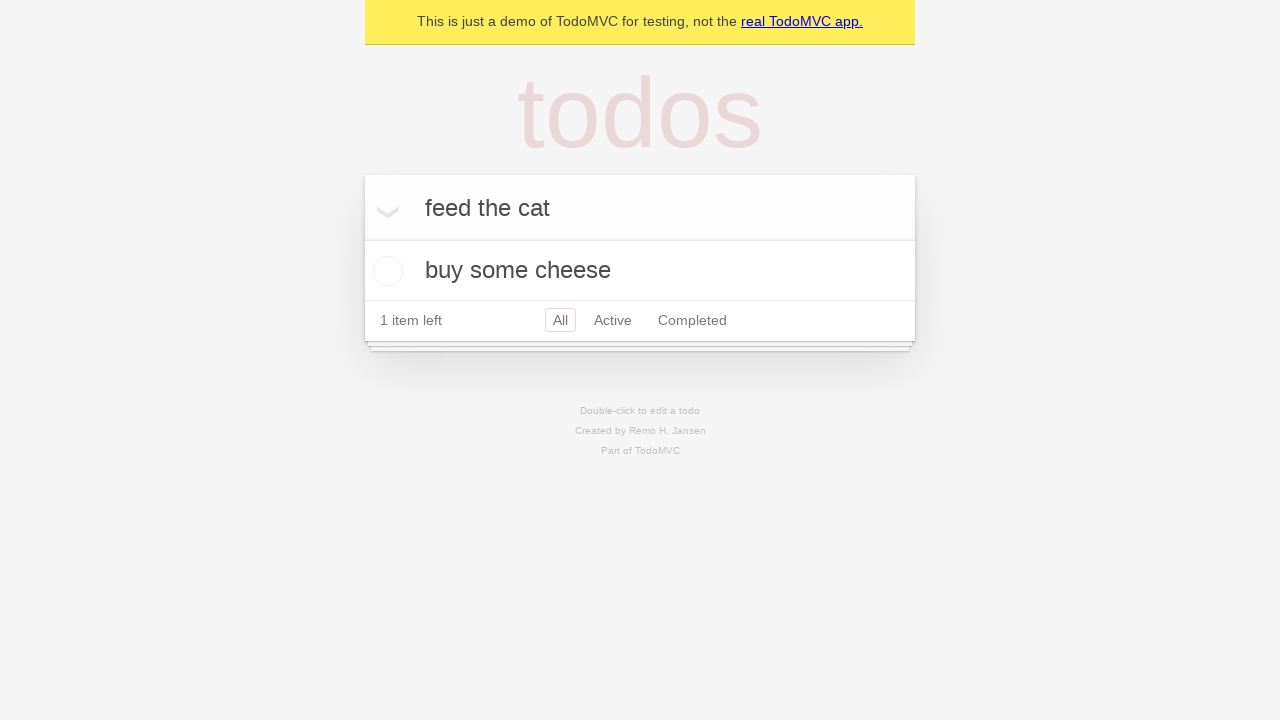

Pressed Enter to add second todo item on internal:attr=[placeholder="What needs to be done?"i]
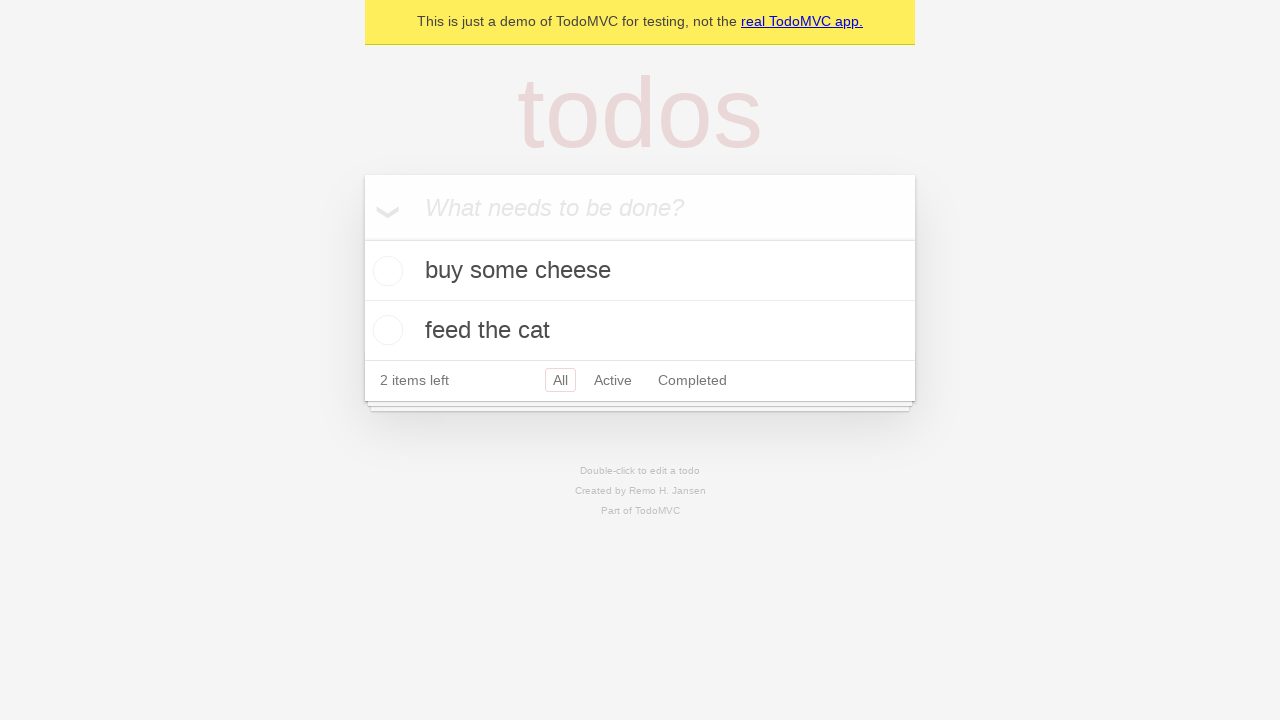

Filled todo input with 'book a doctors appointment' on internal:attr=[placeholder="What needs to be done?"i]
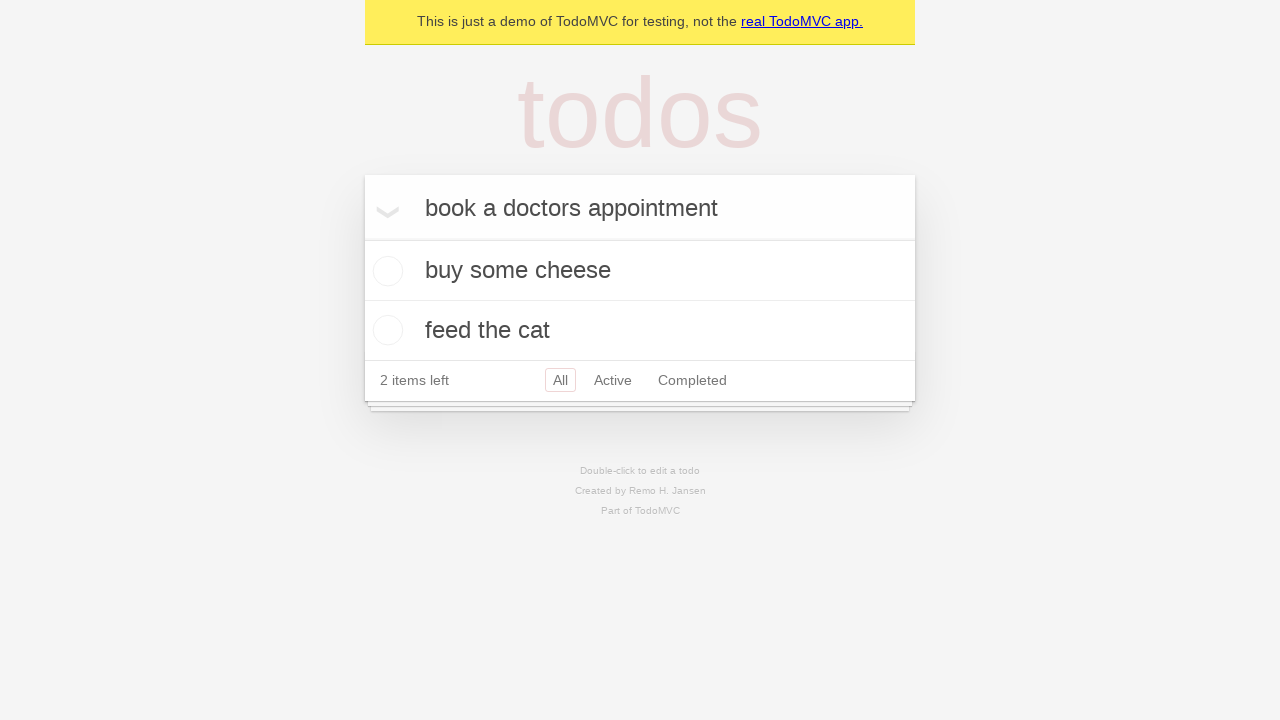

Pressed Enter to add third todo item on internal:attr=[placeholder="What needs to be done?"i]
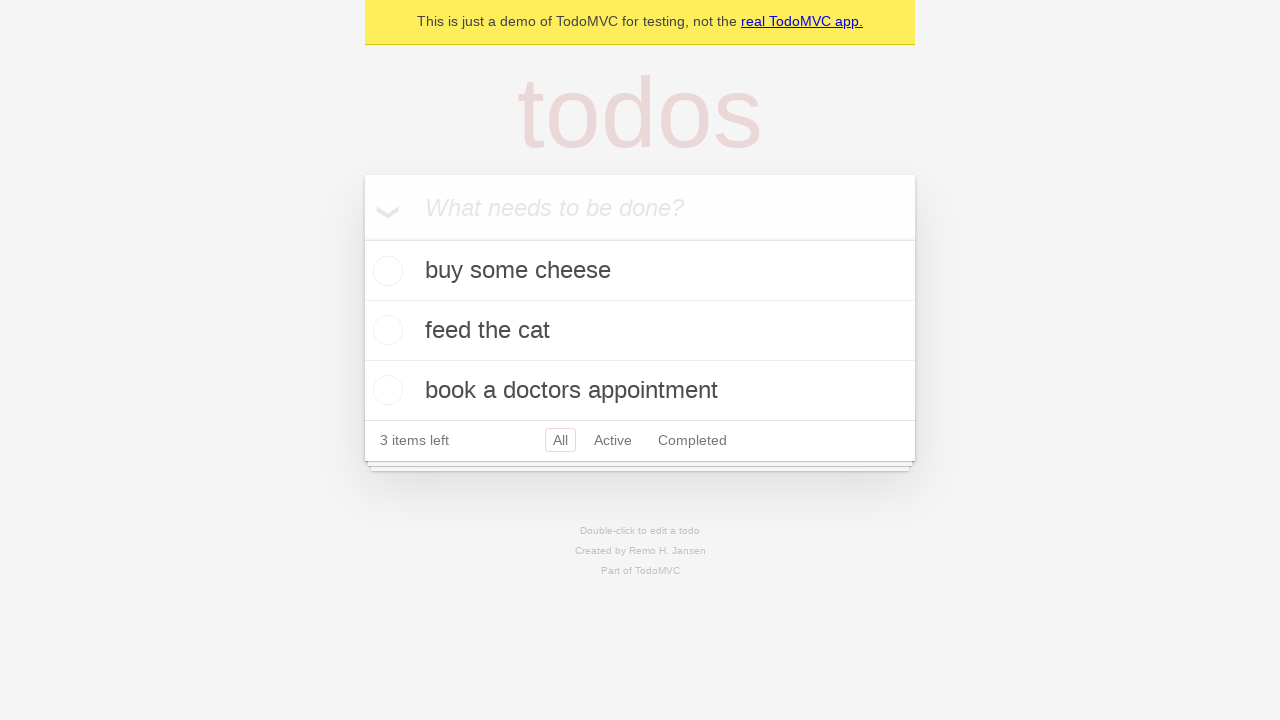

Checked the 'Mark all as complete' checkbox at (362, 238) on internal:label="Mark all as complete"i
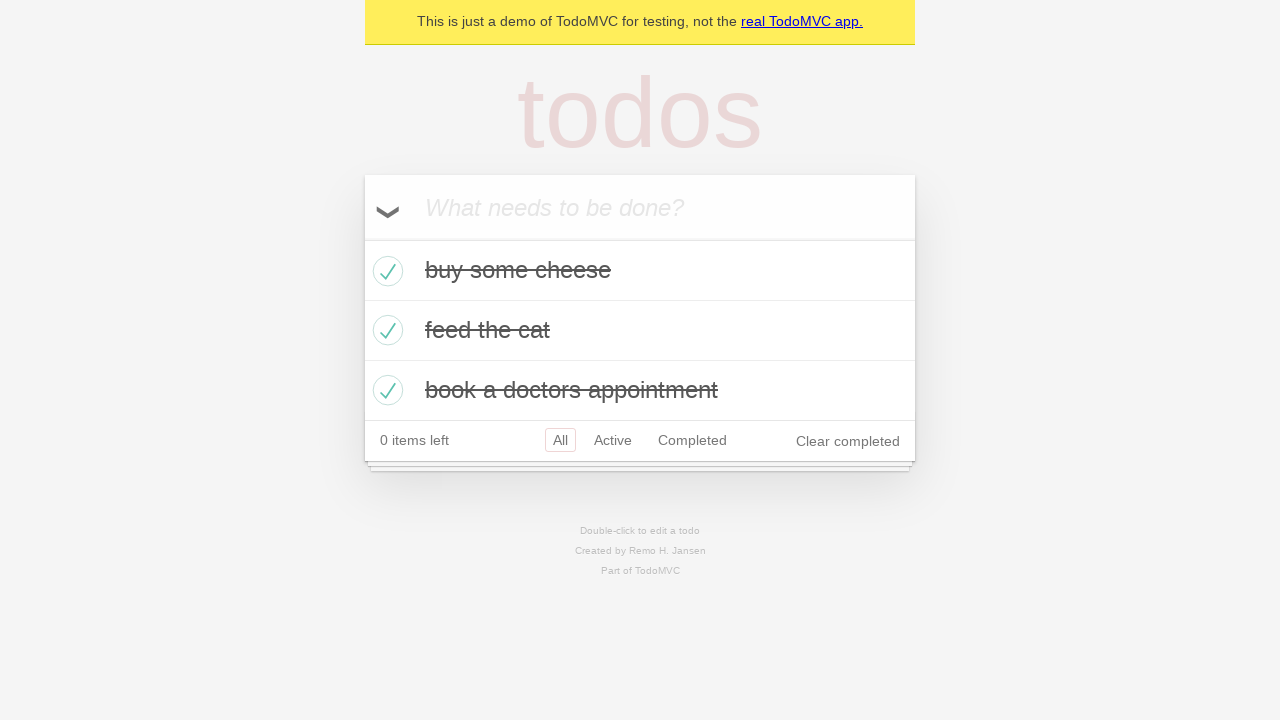

All todo items marked as completed
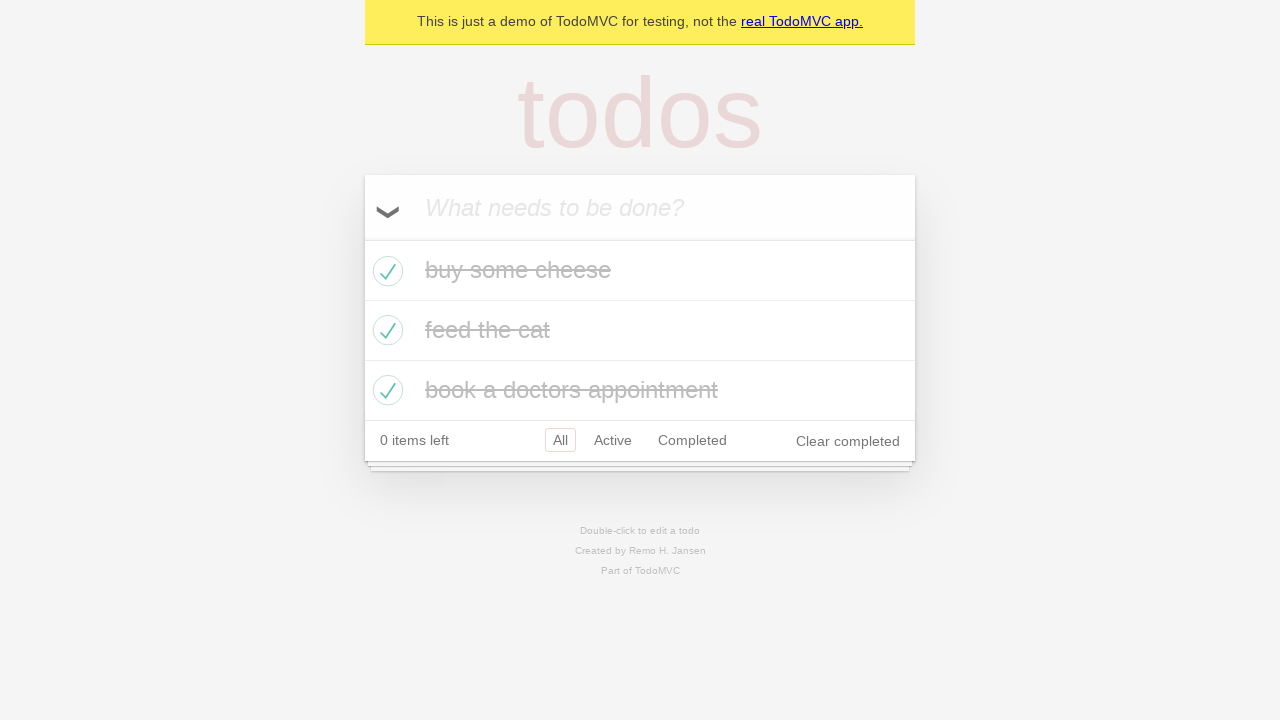

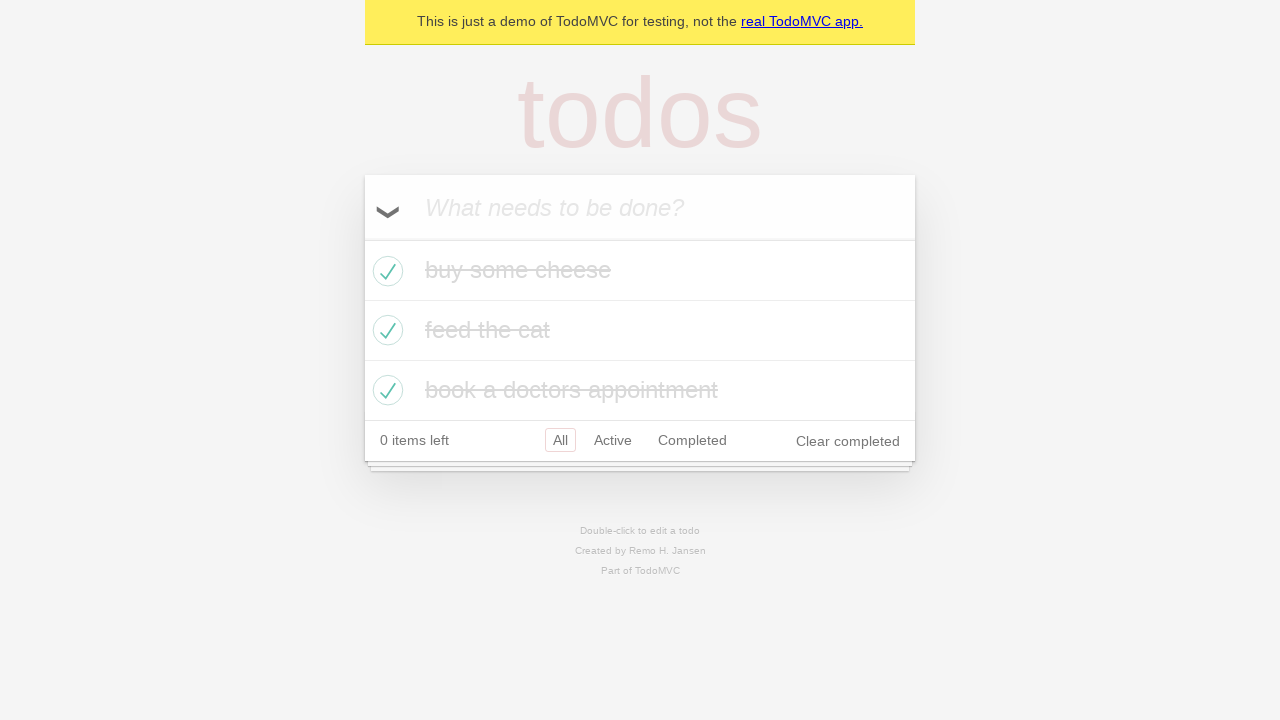